Tests datalist functionality by clicking on a datalist input field, selecting an option from the dropdown, and verifying the selected value

Starting URL: https://bonigarcia.dev/selenium-webdriver-java/web-form.html

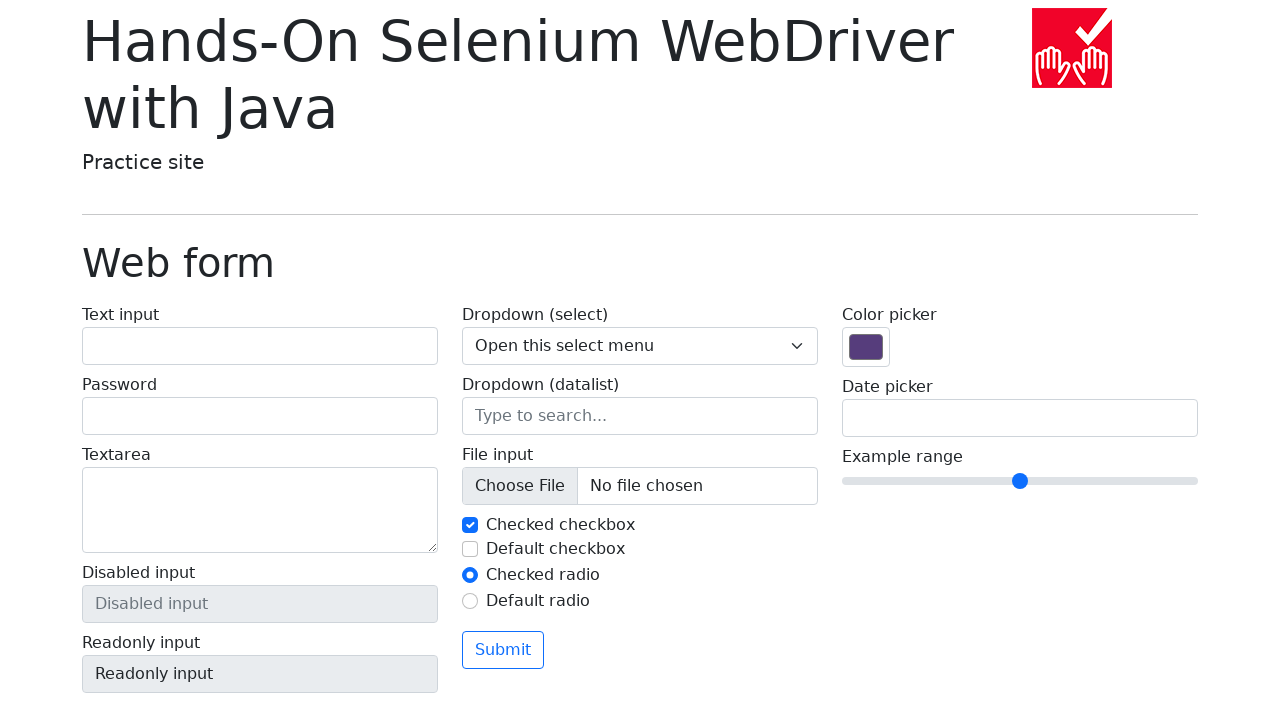

Clicked on datalist input field at (640, 416) on input[name='my-datalist']
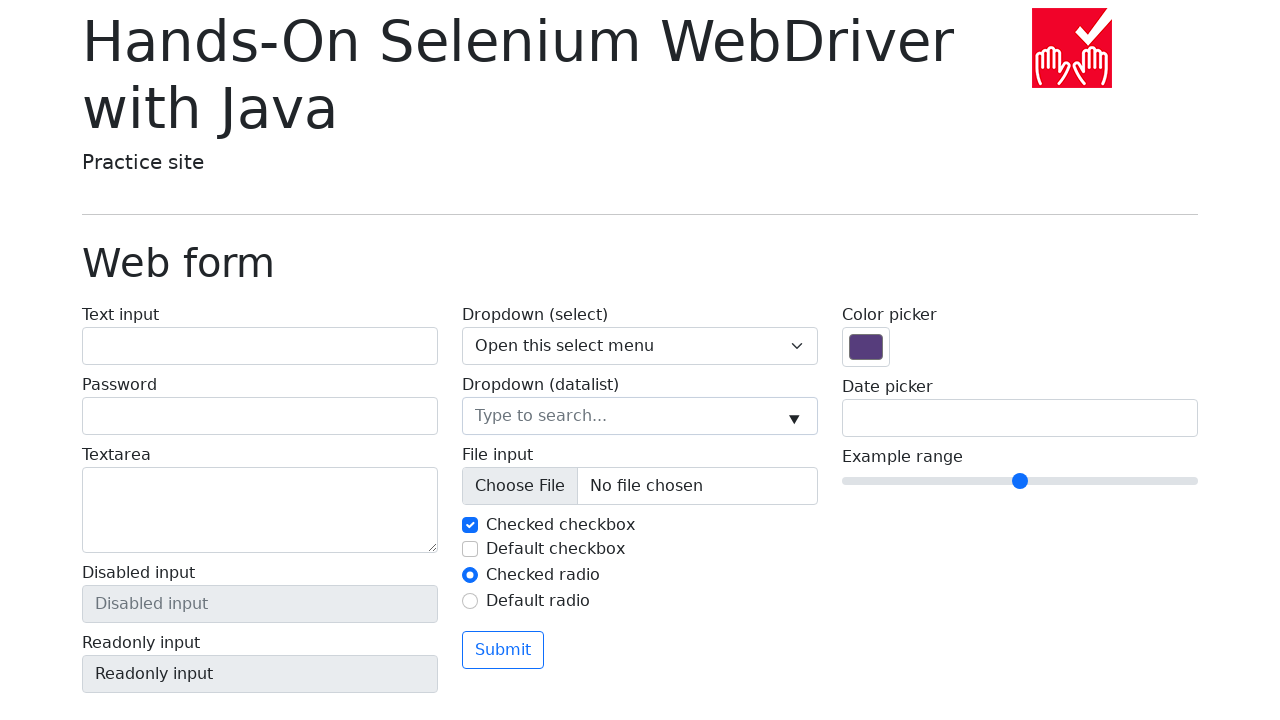

Retrieved value from second datalist option: 'New York'
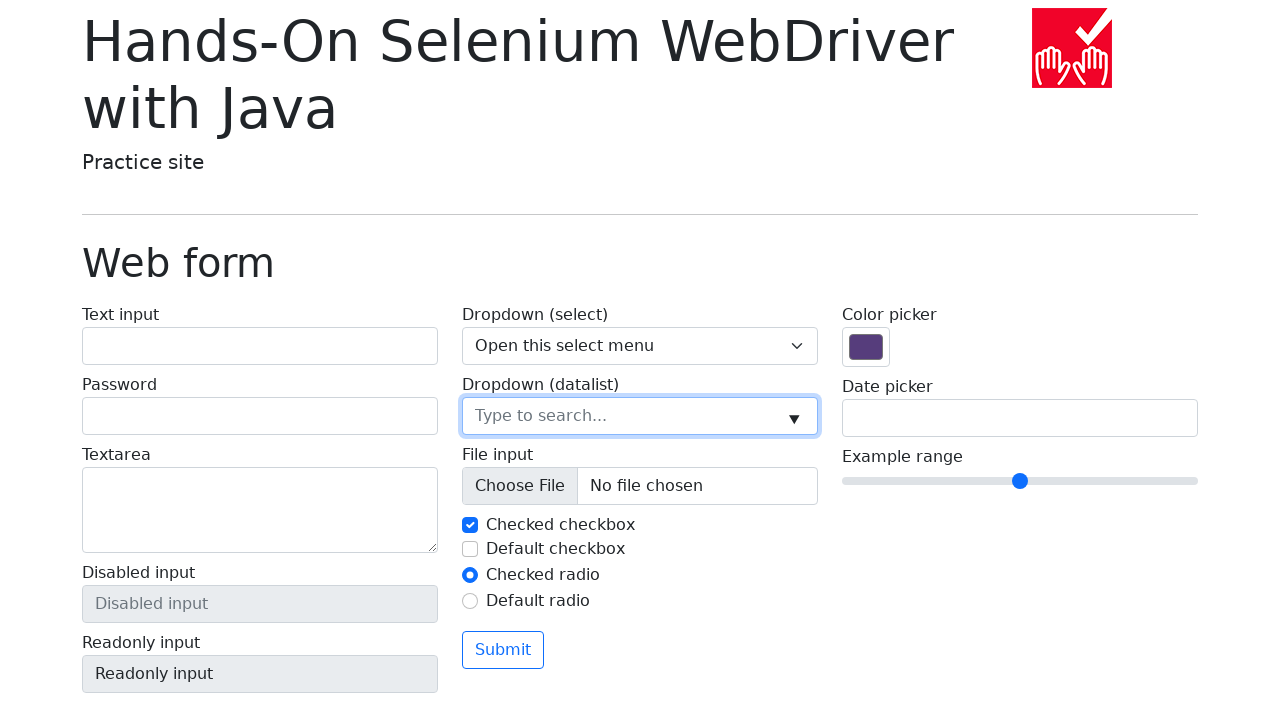

Filled datalist input with value 'New York' on input[name='my-datalist']
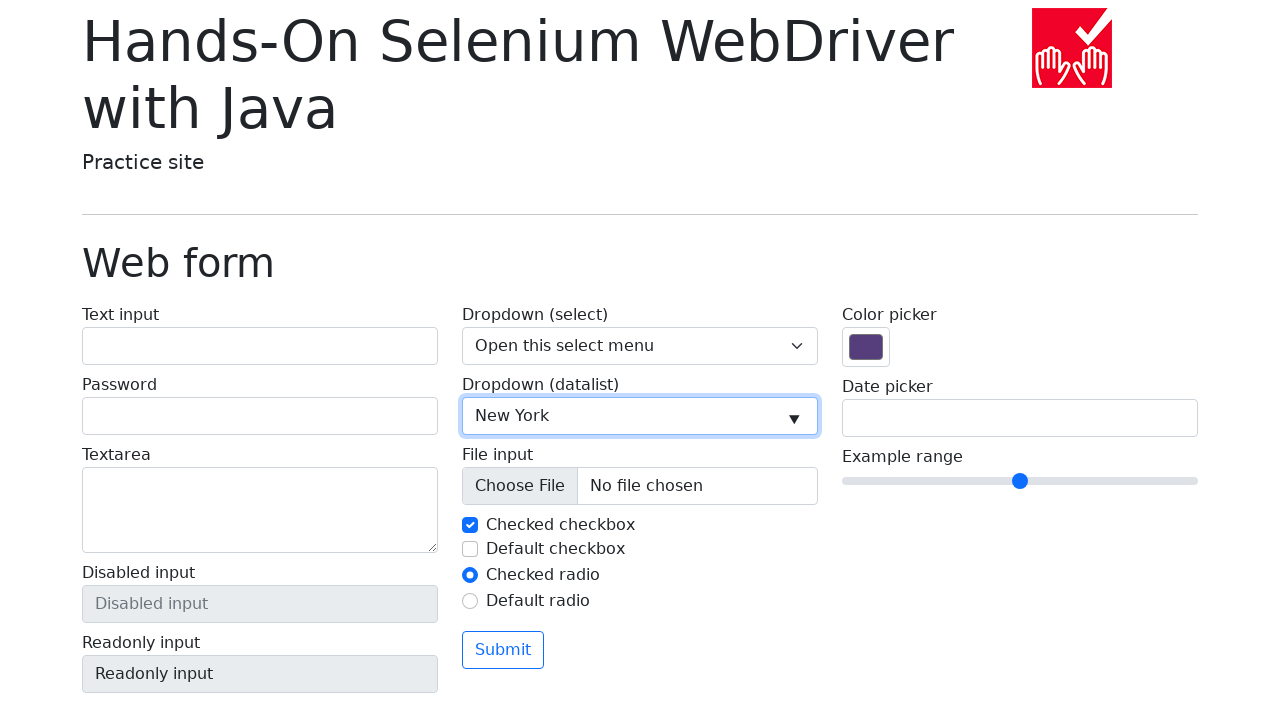

Verified datalist input value is 'New York'
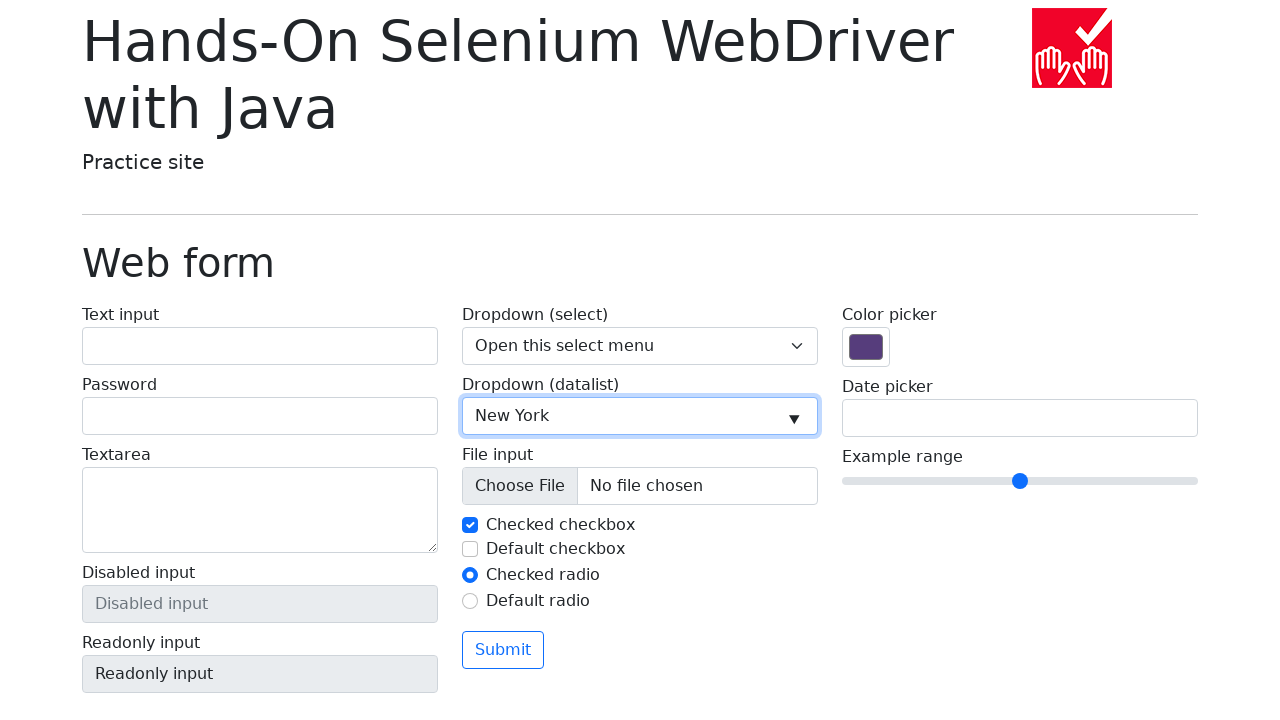

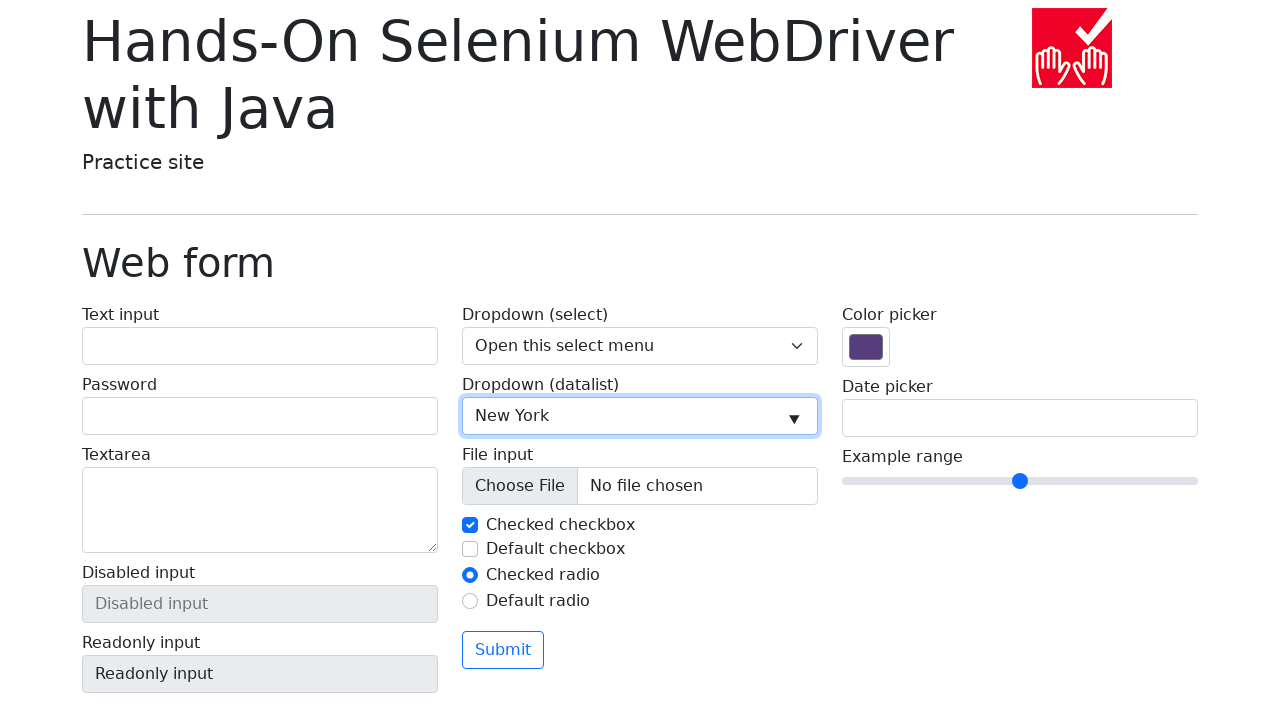